Navigates to W3Schools HTML tables documentation page

Starting URL: https://www.w3schools.com/html/html_tables.asp

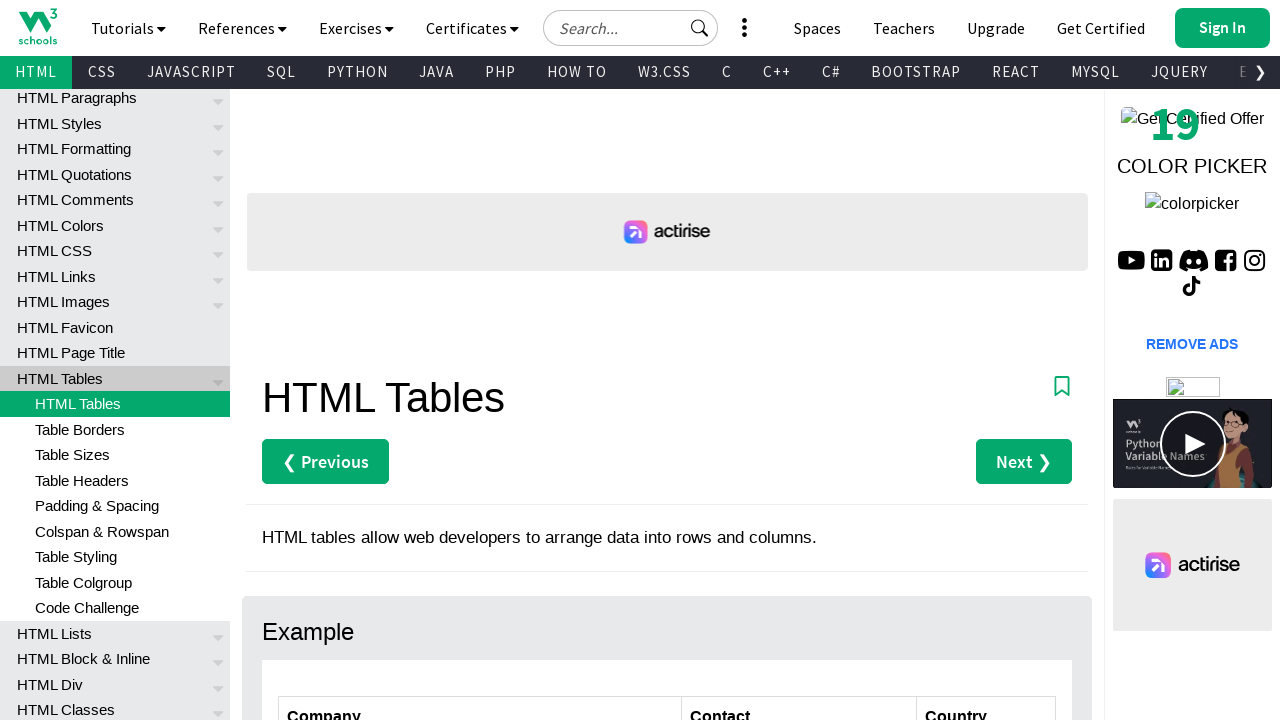

Navigated to W3Schools HTML tables documentation page
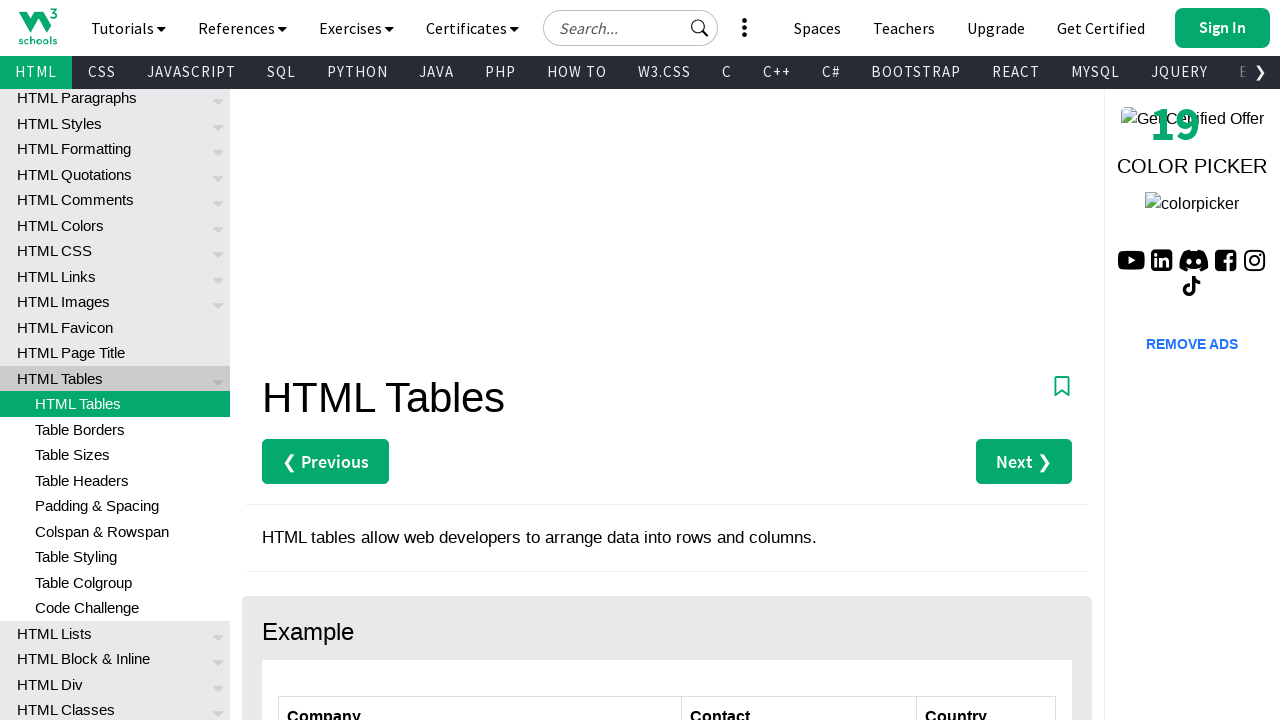

Page loaded successfully
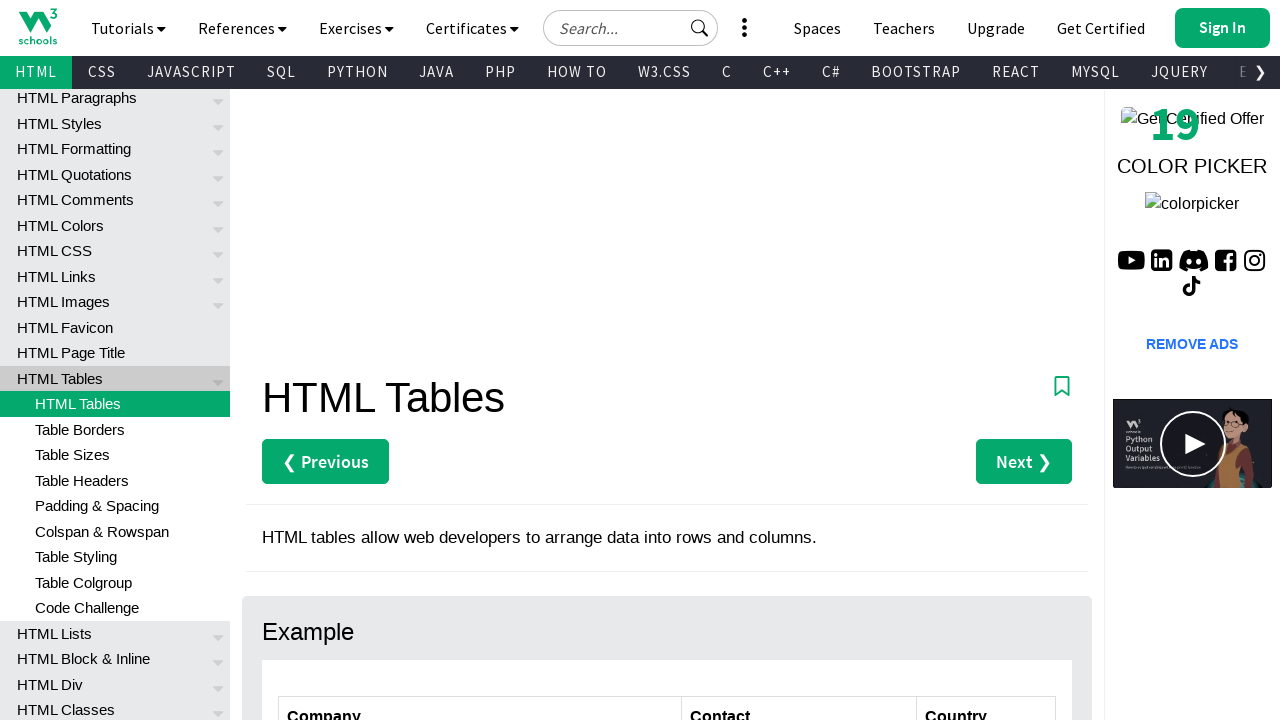

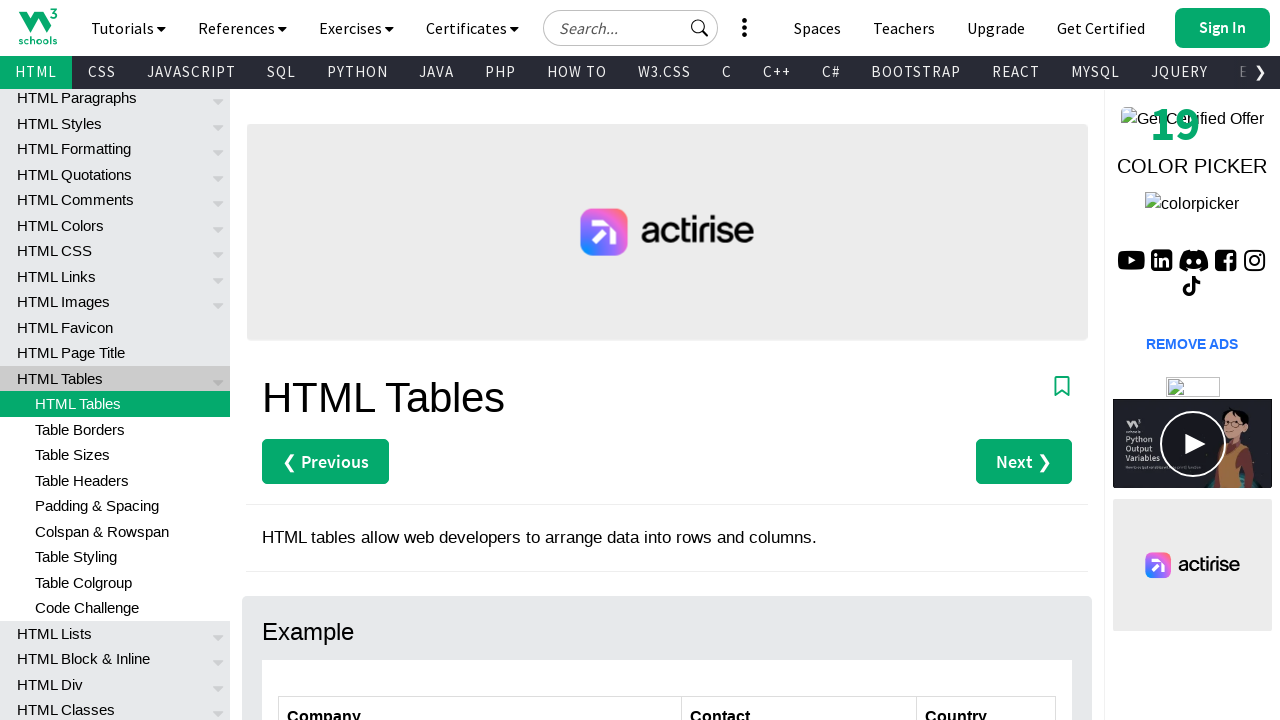